Tests unmarking todo items as complete by unchecking their checkboxes

Starting URL: https://demo.playwright.dev/todomvc

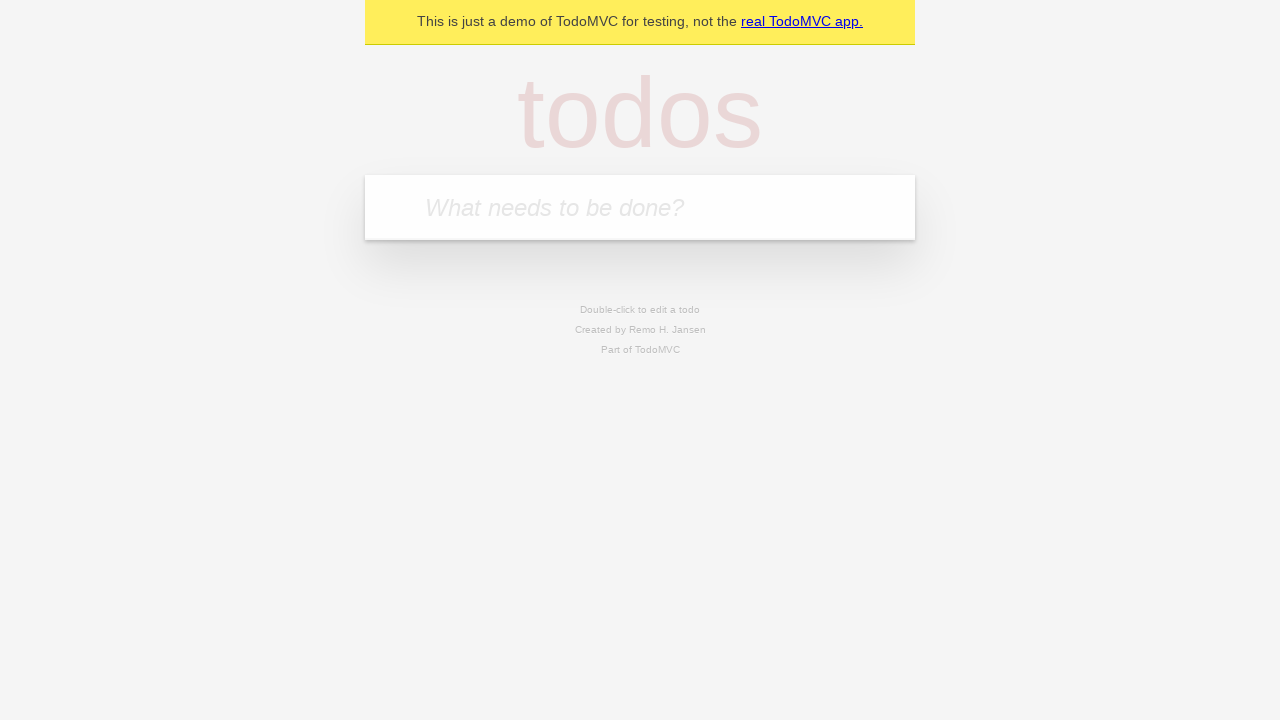

Filled first todo input with 'buy some cheese' on internal:attr=[placeholder="What needs to be done?"i]
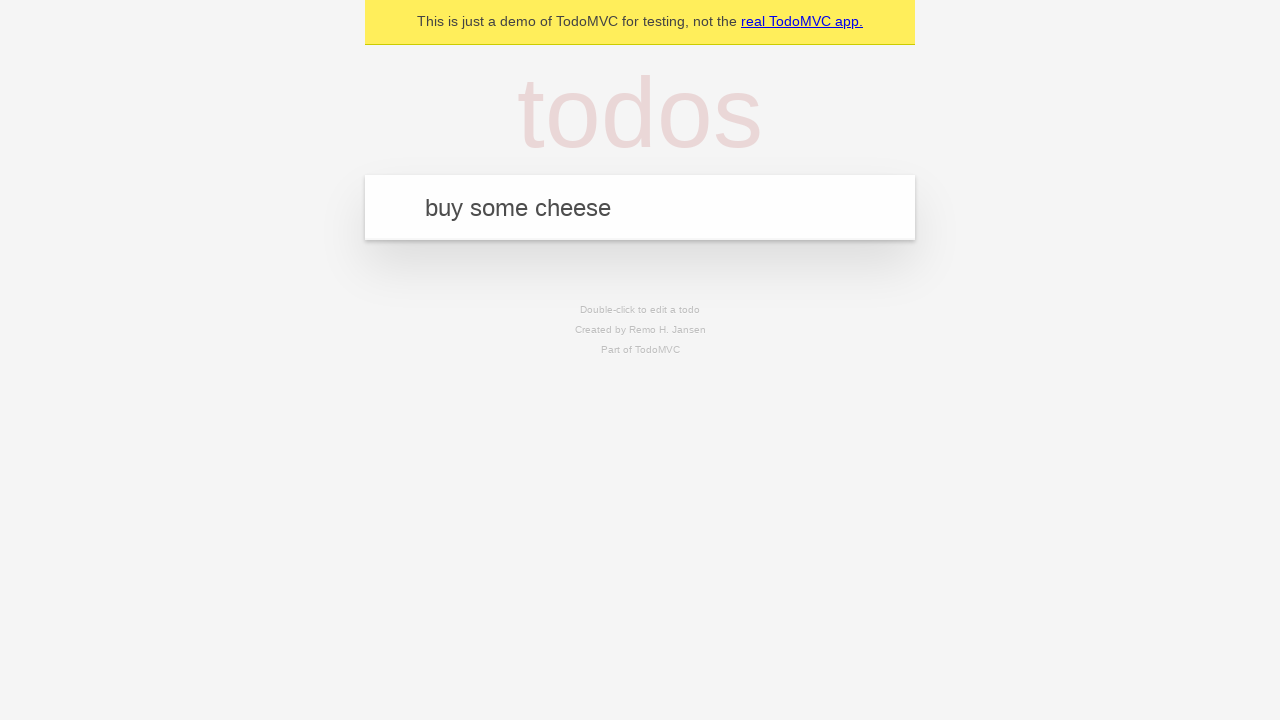

Pressed Enter to add first todo item on internal:attr=[placeholder="What needs to be done?"i]
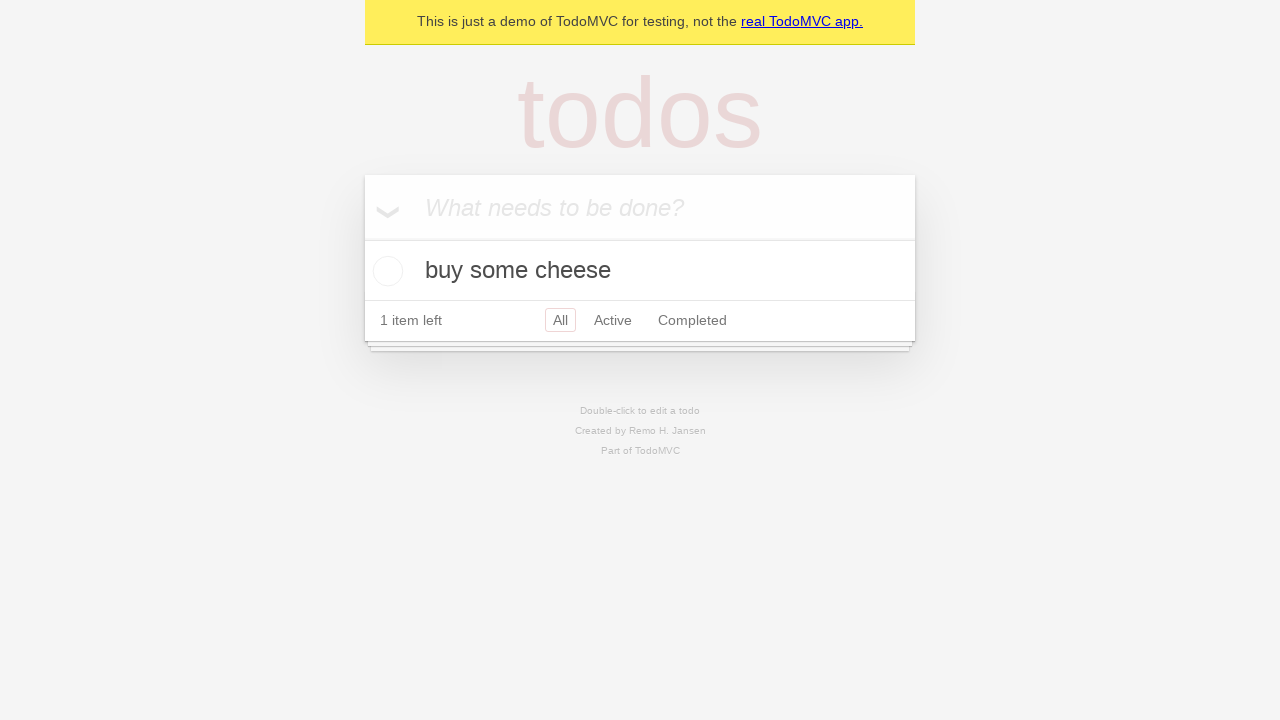

Filled second todo input with 'feed the cat' on internal:attr=[placeholder="What needs to be done?"i]
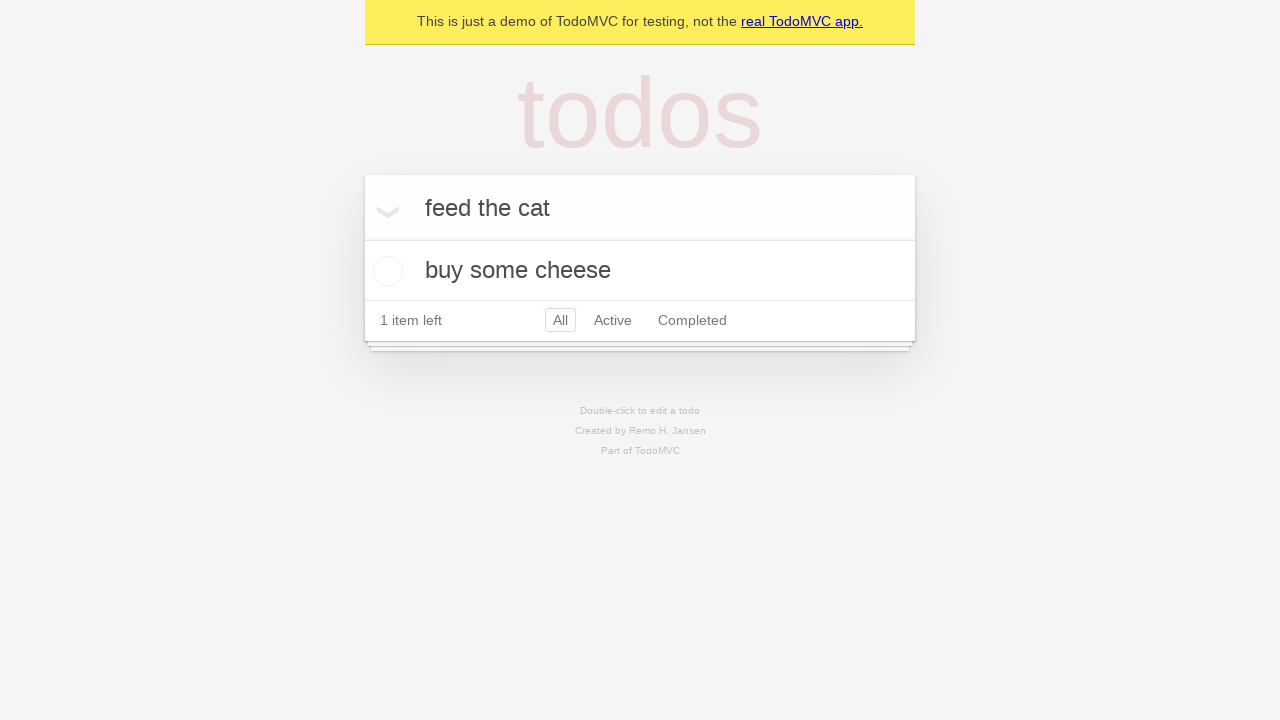

Pressed Enter to add second todo item on internal:attr=[placeholder="What needs to be done?"i]
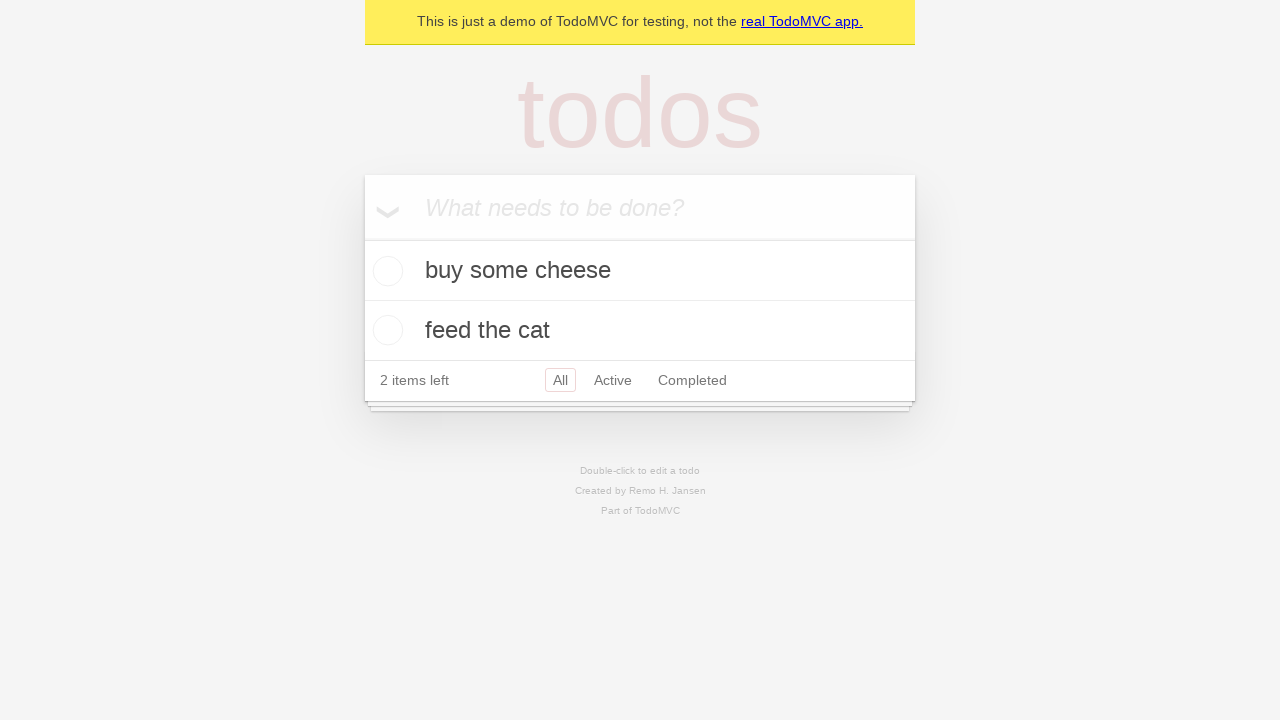

Todo items appeared in the list
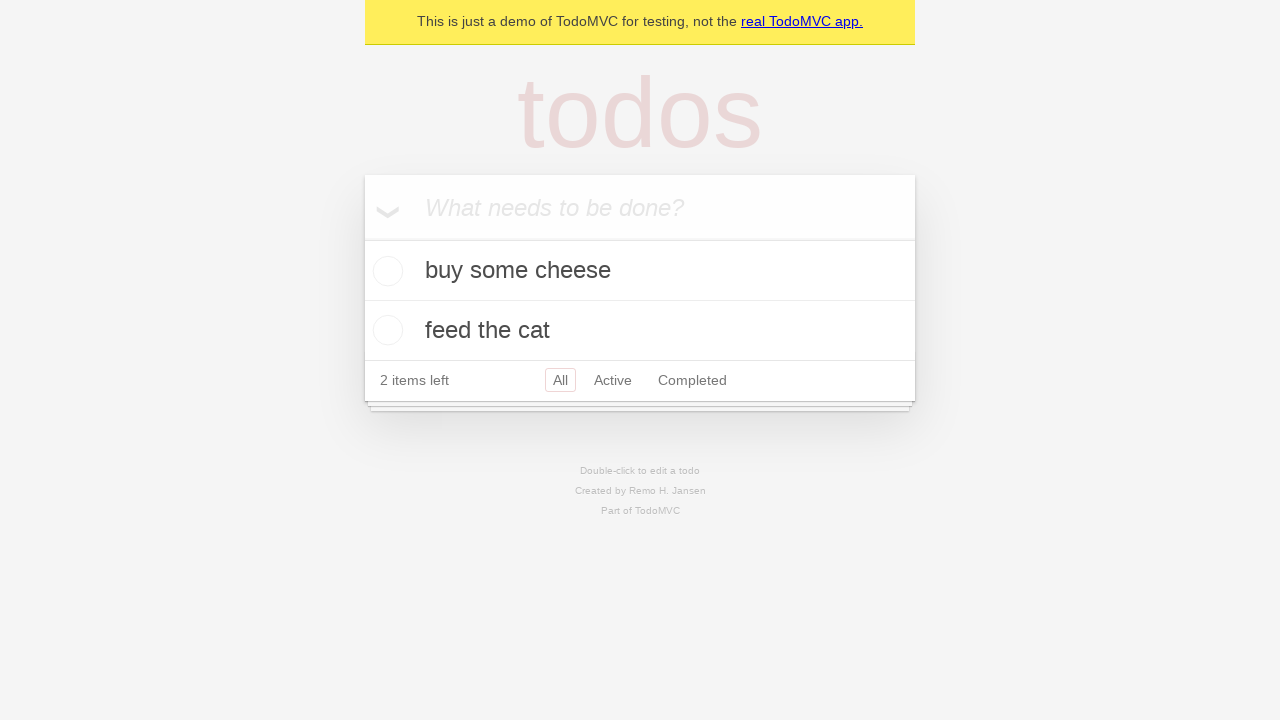

Marked first todo item as complete by checking checkbox at (385, 271) on internal:testid=[data-testid="todo-item"s] >> nth=0 >> internal:role=checkbox
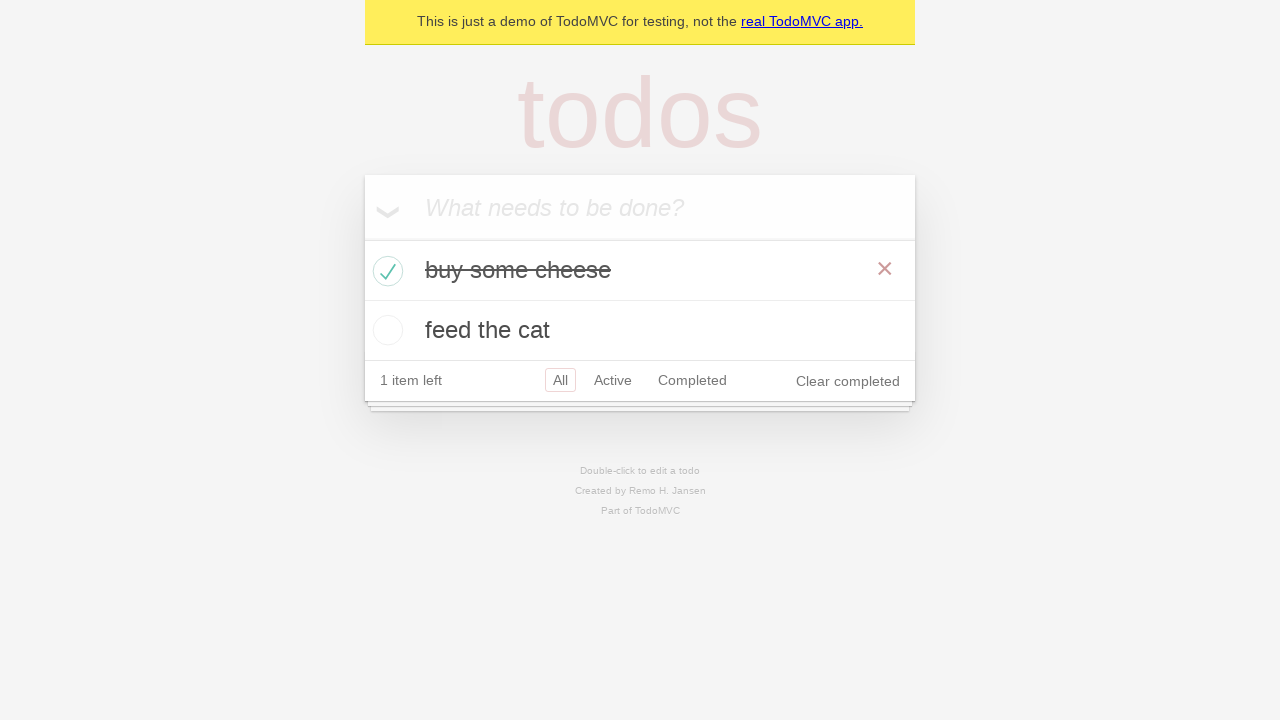

Unmarked first todo item as complete by unchecking checkbox at (385, 271) on internal:testid=[data-testid="todo-item"s] >> nth=0 >> internal:role=checkbox
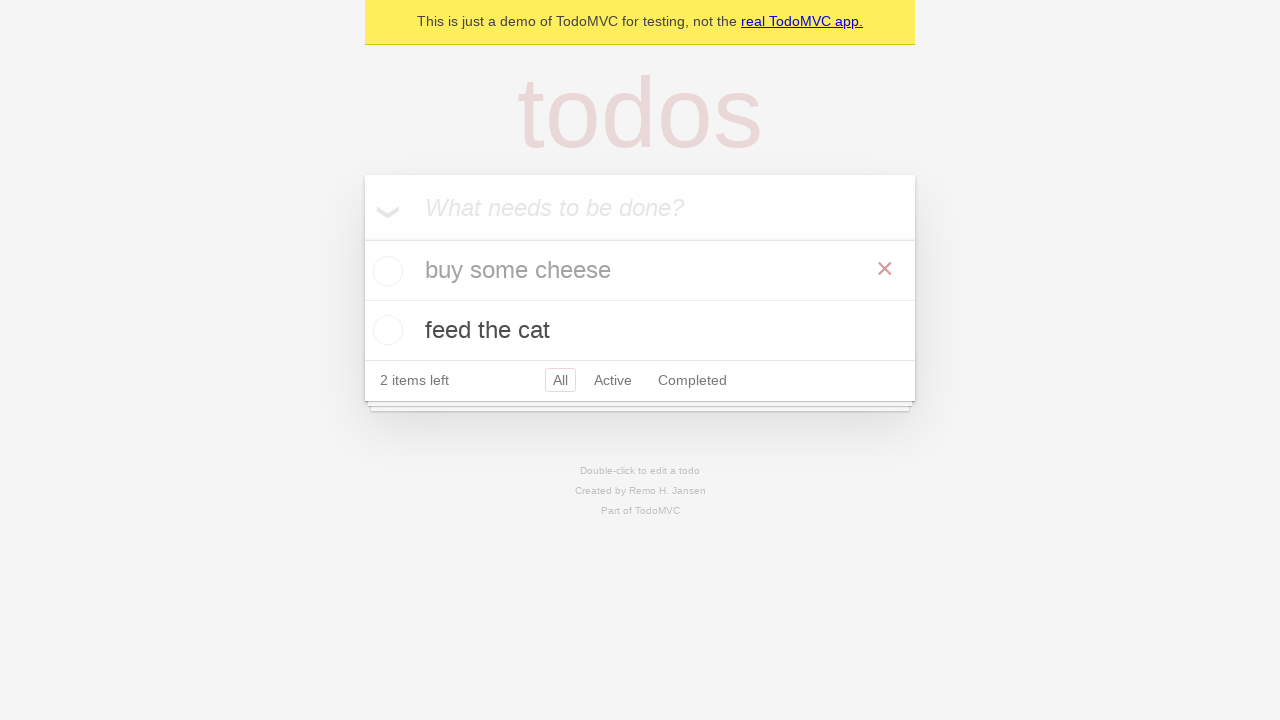

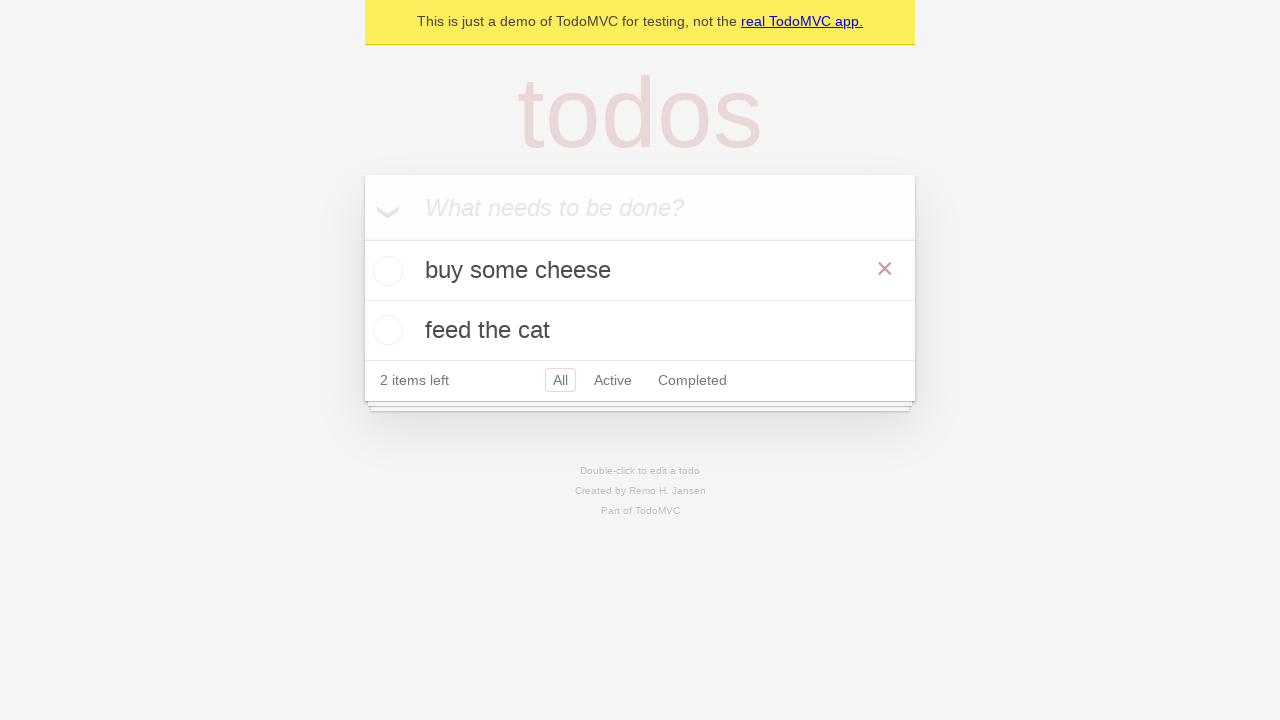